Navigates through links to a test page and sets a value in an input field using JavaScript execution

Starting URL: https://teserat.github.io/welcome/

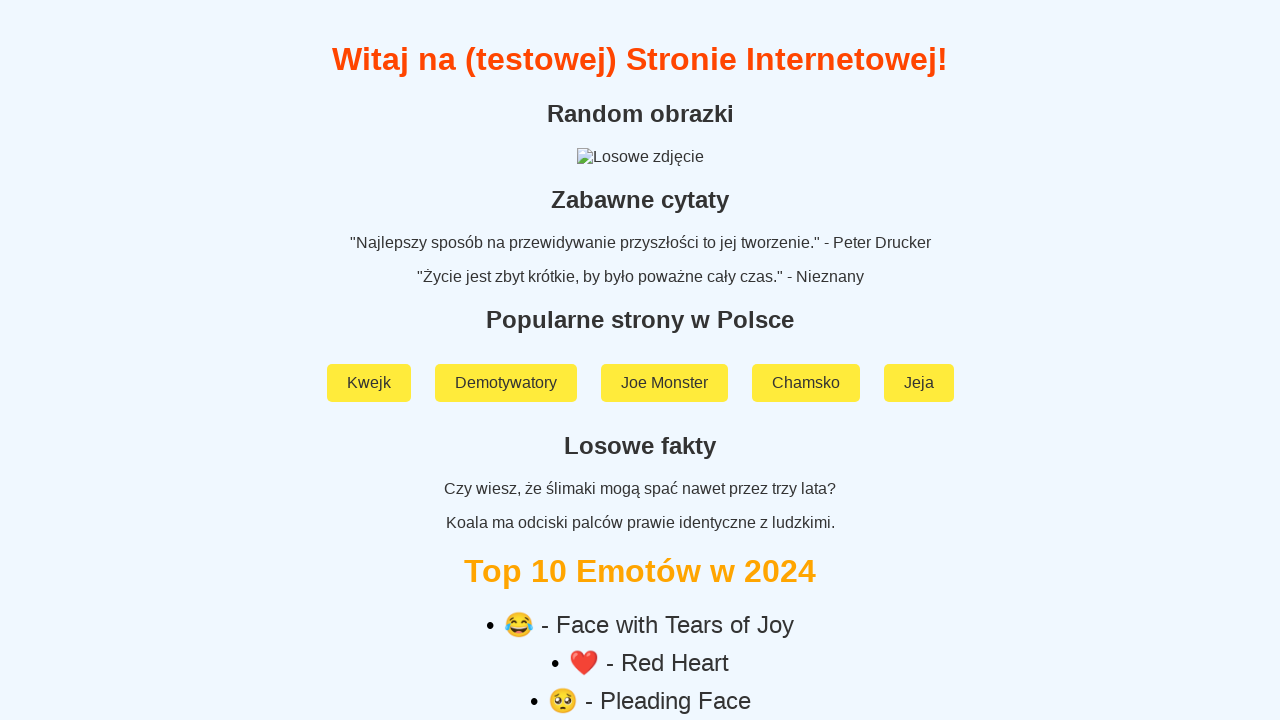

Clicked on Rozchodniak link at (640, 592) on text=Rozchodniak
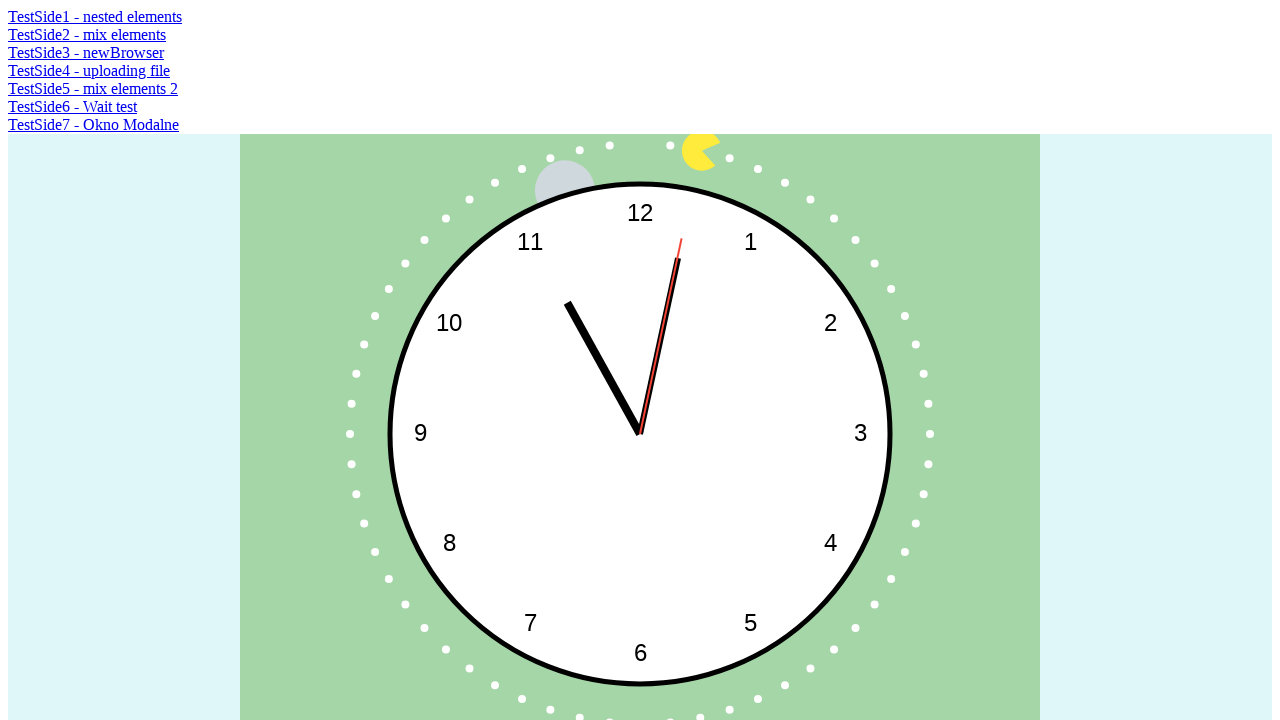

Clicked on TestSide2 - mix elements link at (87, 34) on text=TestSide2 - mix elements
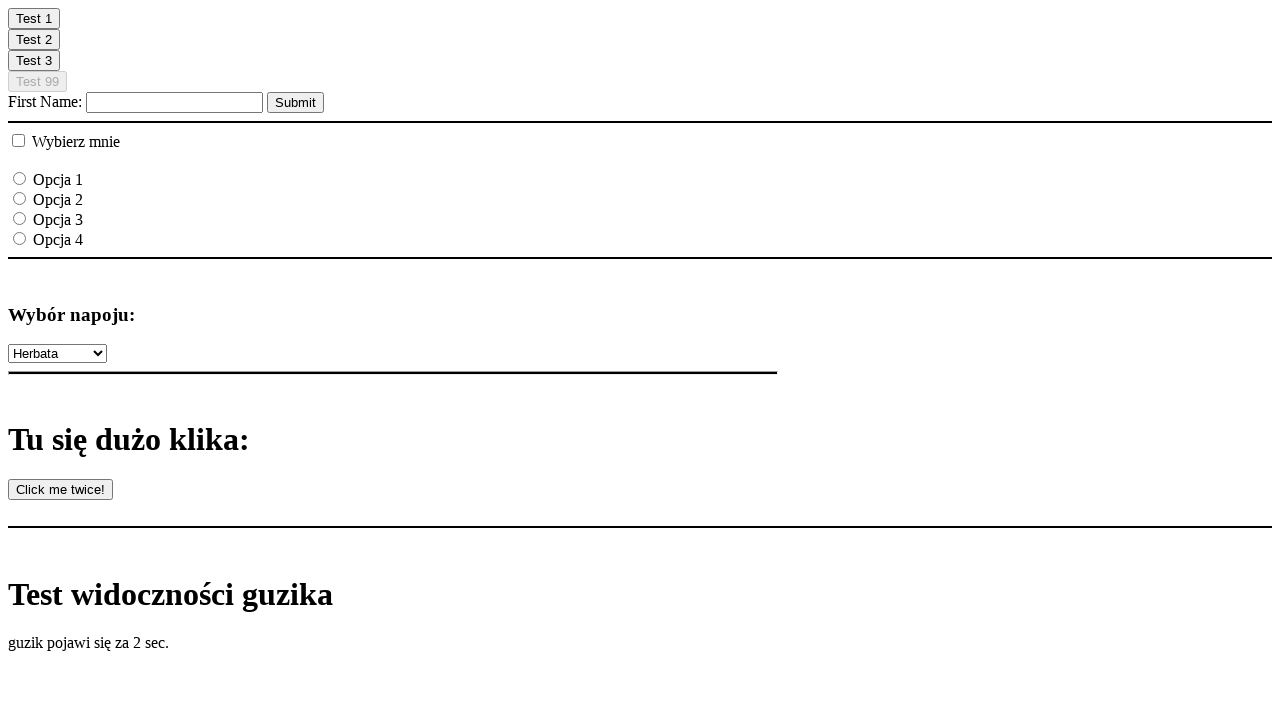

Set fname field value to 'Grzesiek' using JavaScript executor
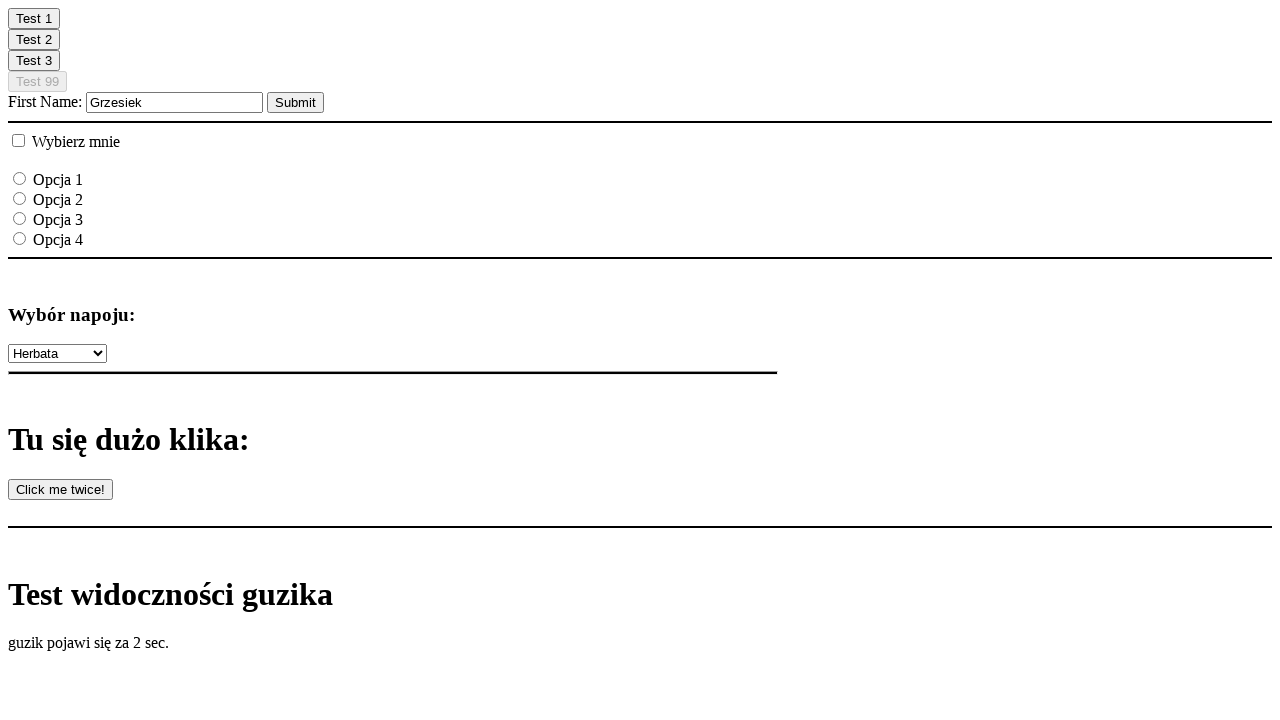

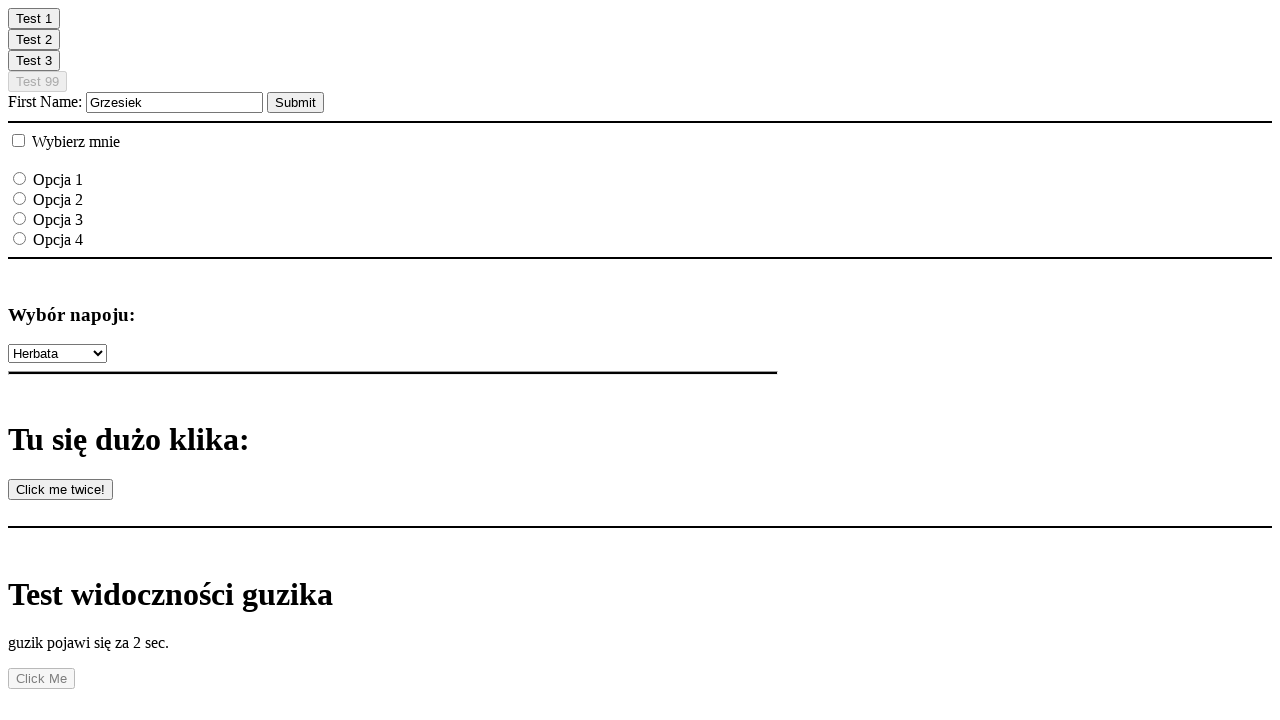